Tests radio button functionality by clicking on the Hockey radio button and verifying it is selected, then checks if the Green button is enabled

Starting URL: https://practice.cydeo.com/radio_buttons

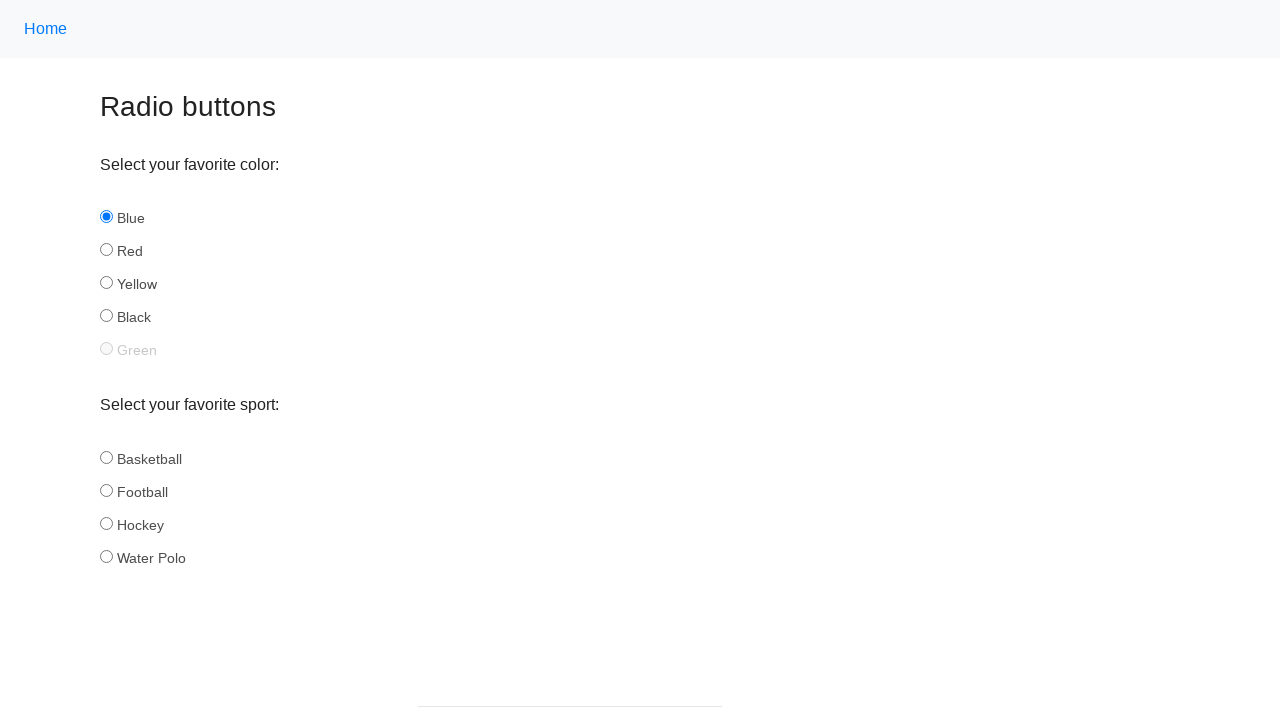

Clicked on Hockey radio button at (106, 523) on input#hockey
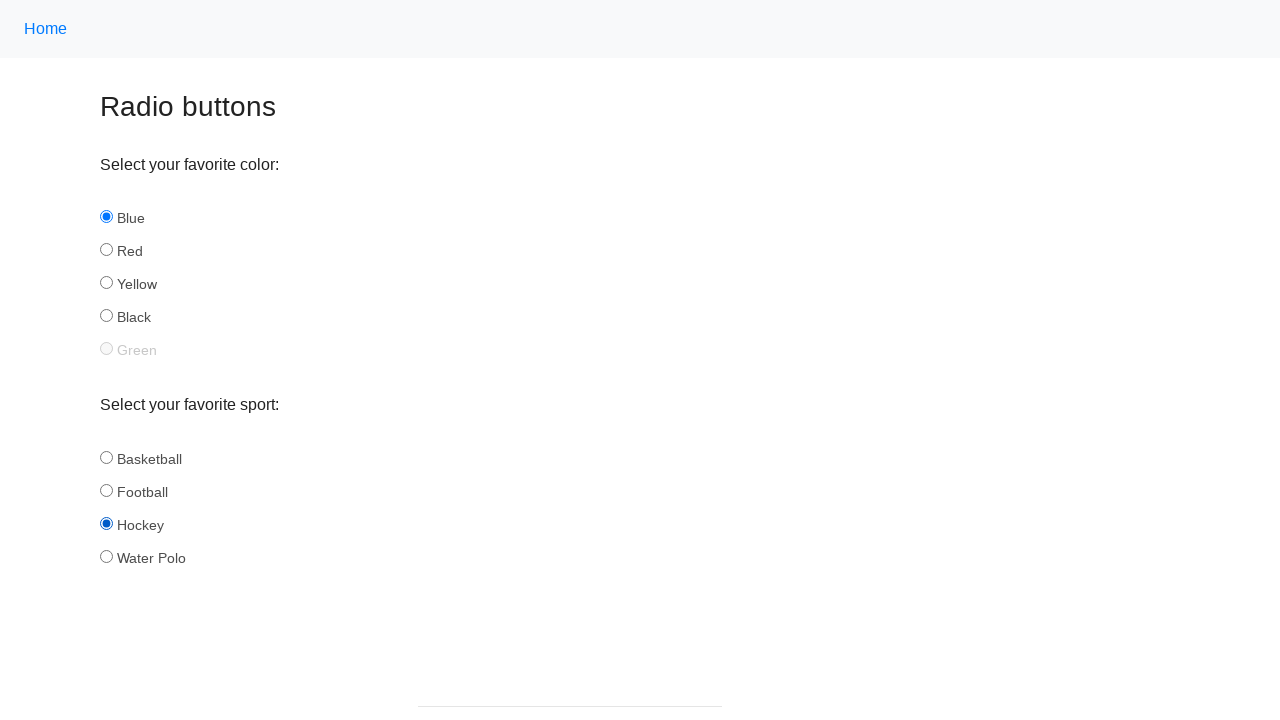

Verified Hockey radio button is selected
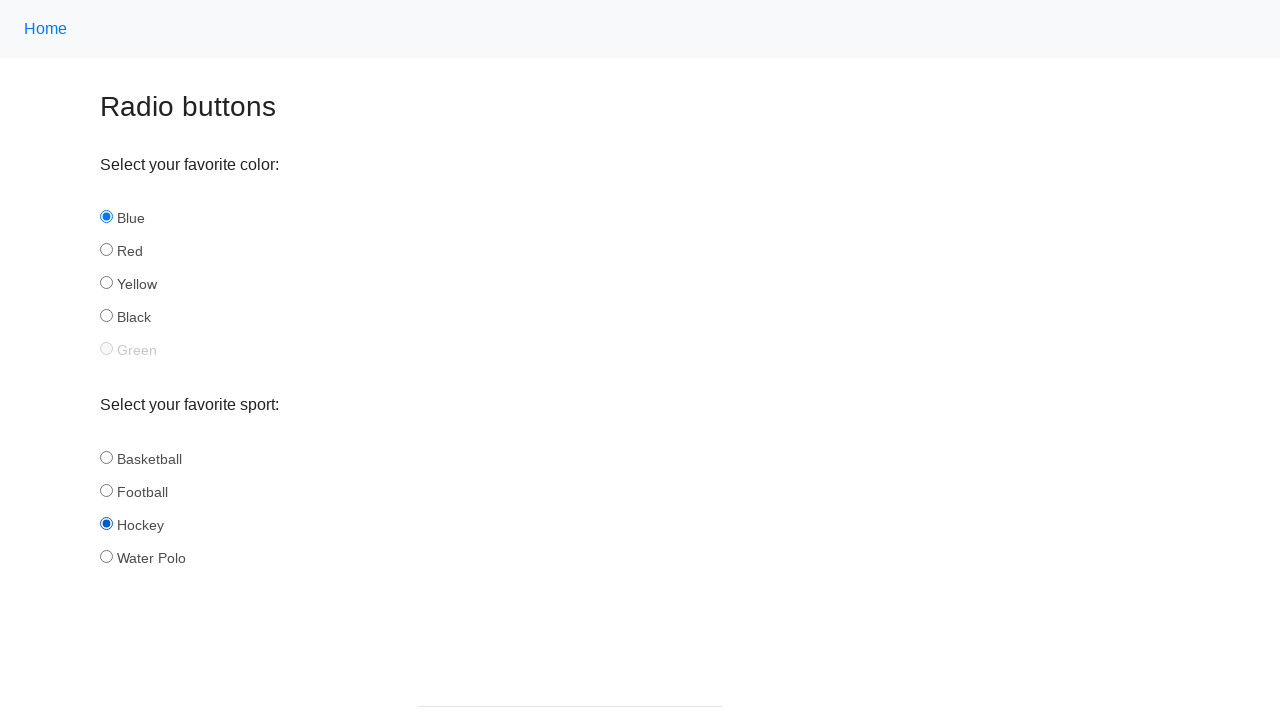

Located green button element
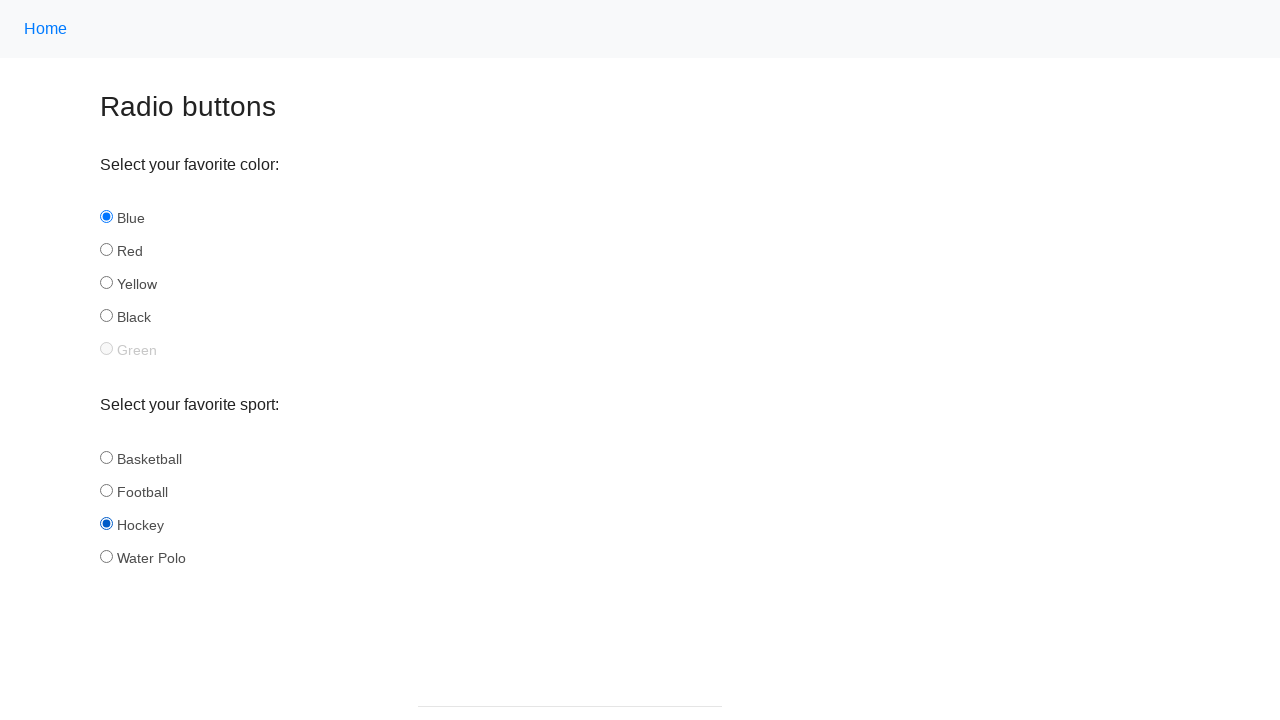

Checked if green button is enabled: False
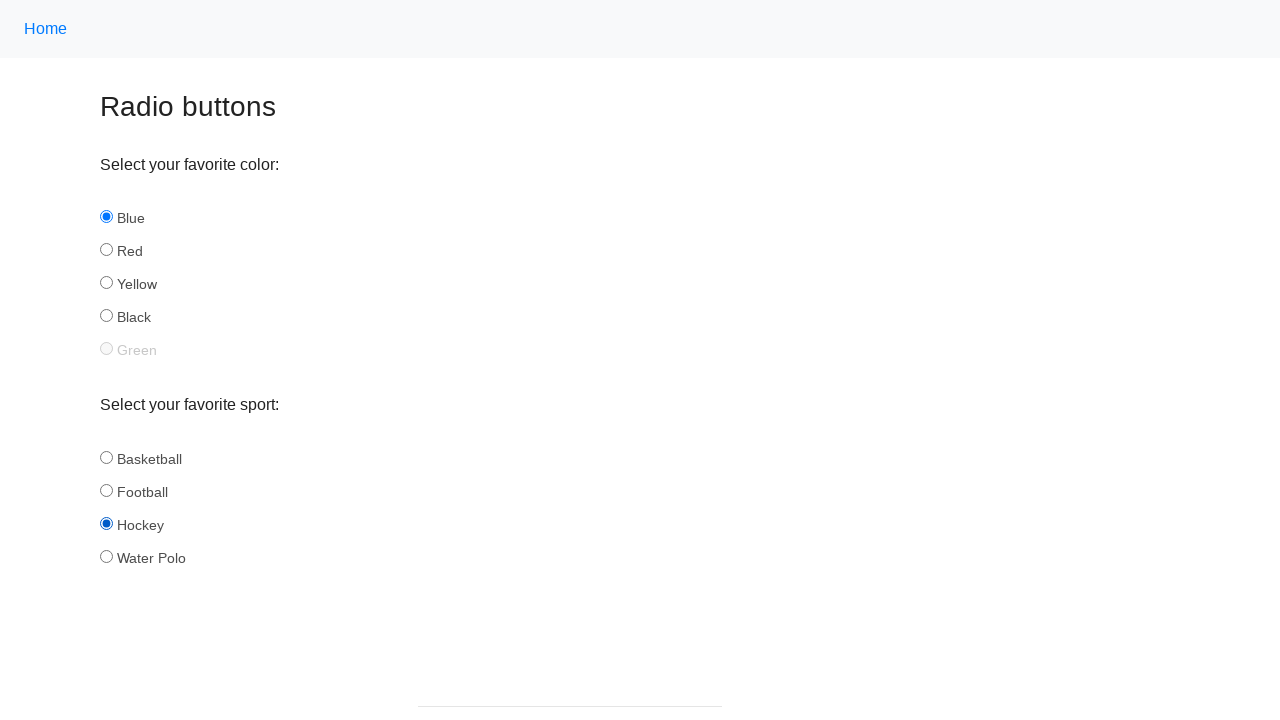

Printed green button enabled status: False
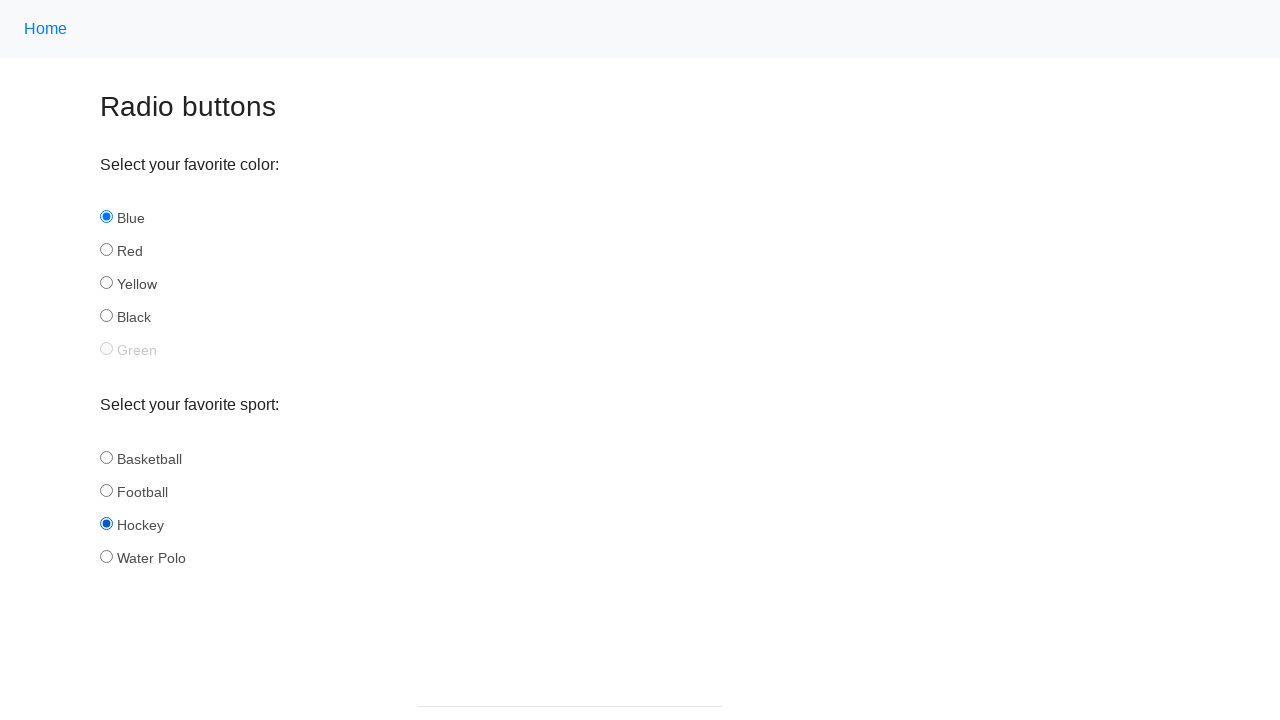

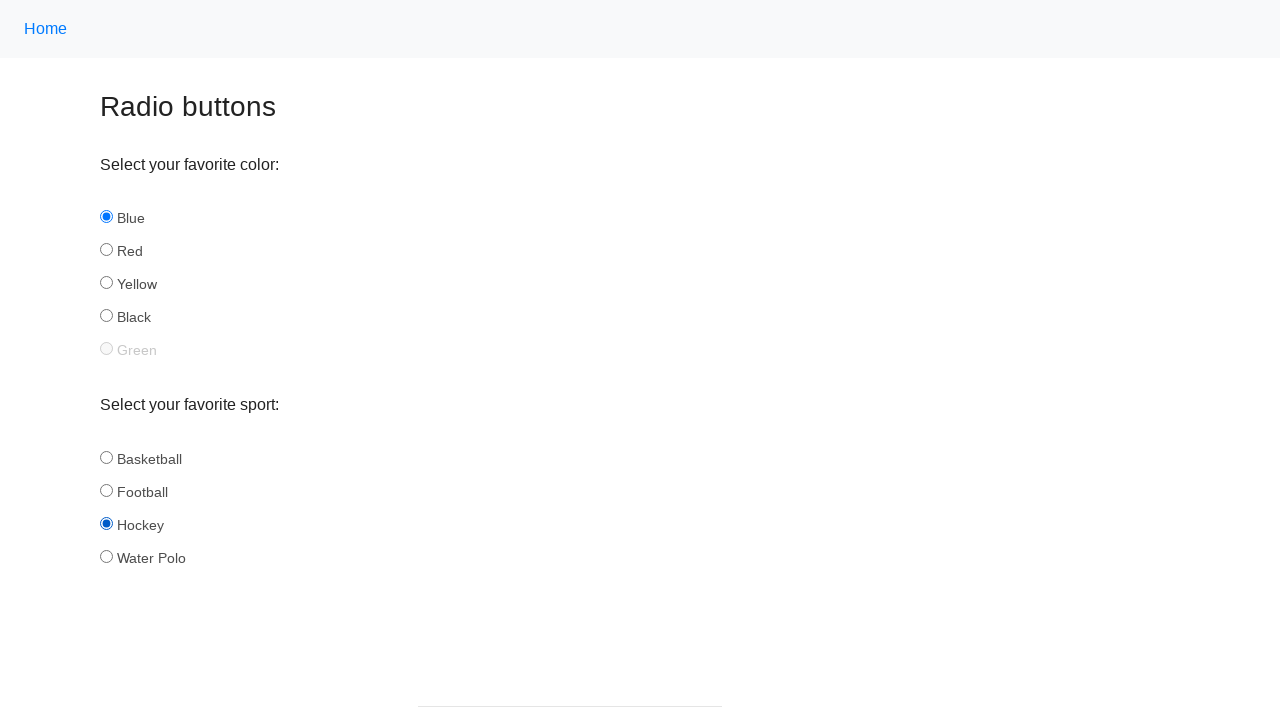